Tests that Option 1 can be selected from the dropdown

Starting URL: https://the-internet.herokuapp.com/dropdown

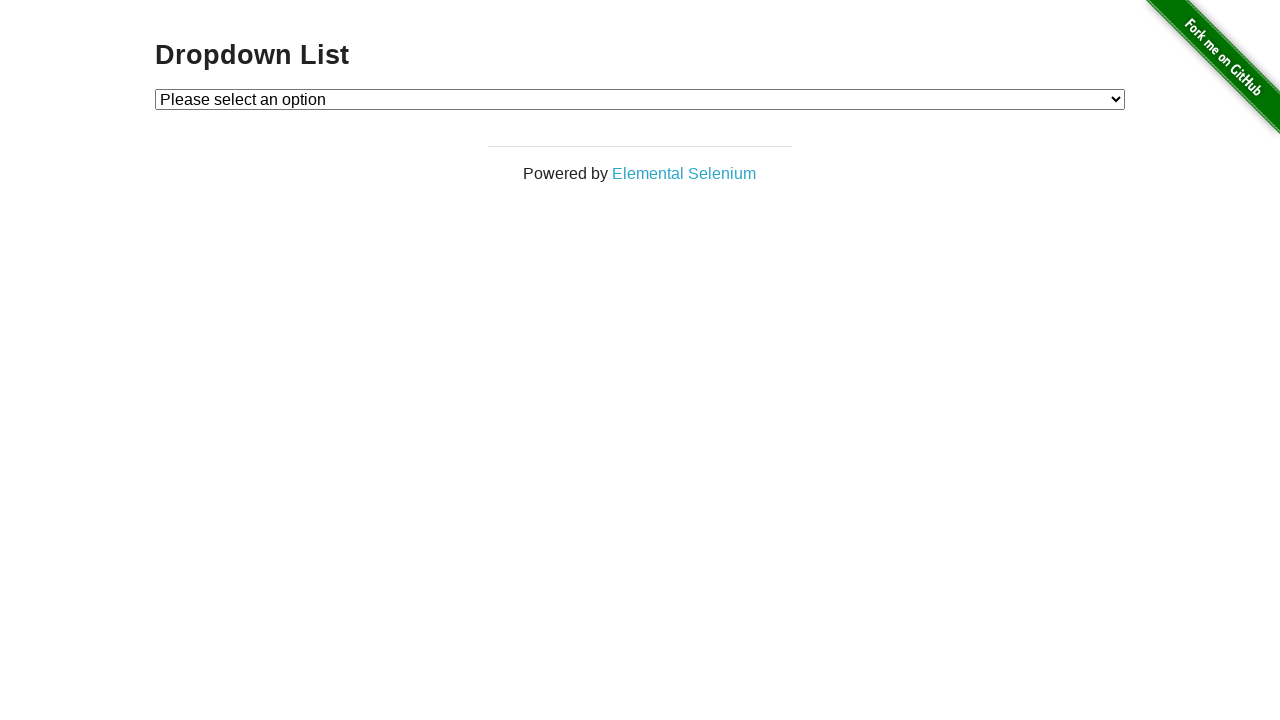

Waited for dropdown element to be present
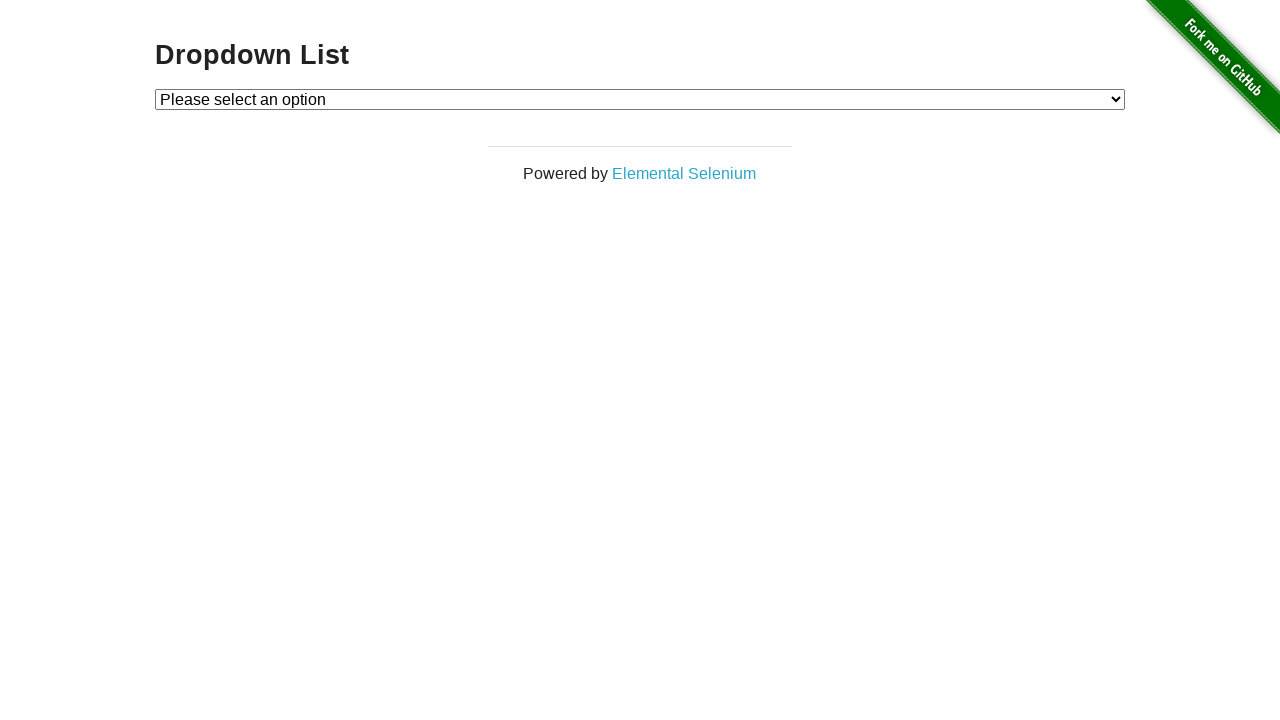

Selected Option 1 from dropdown on #dropdown
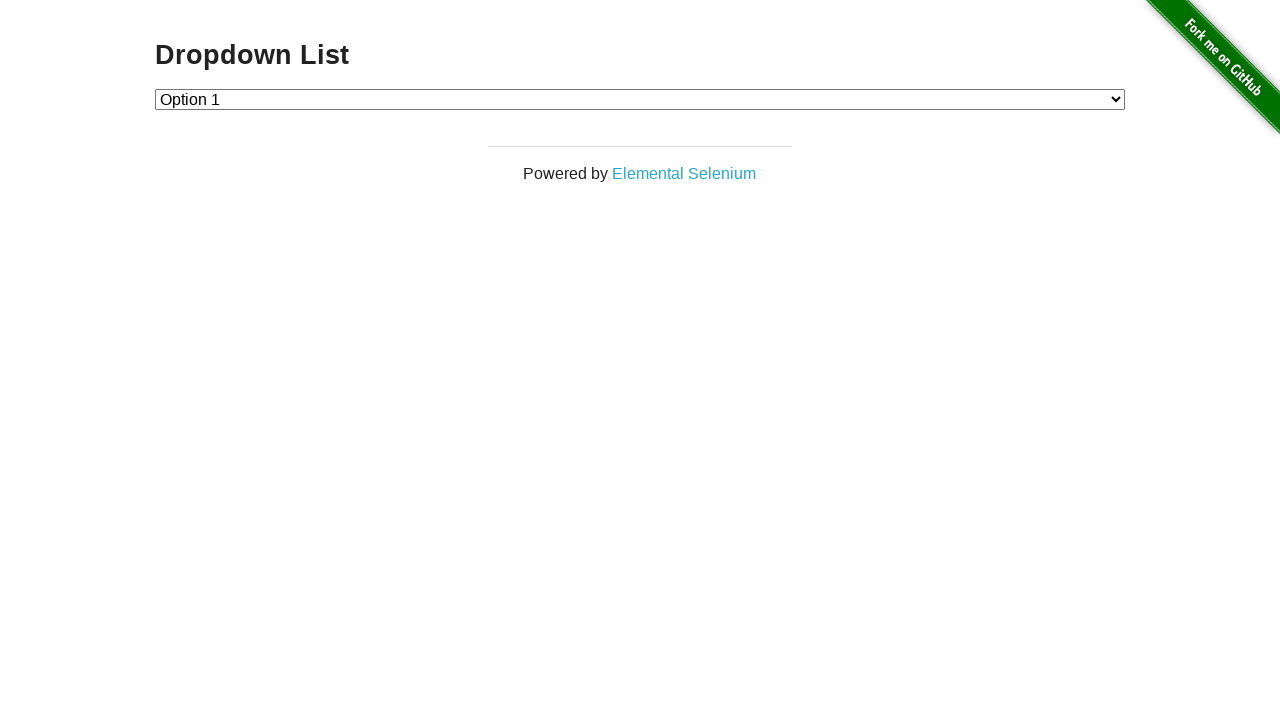

Retrieved selected dropdown value
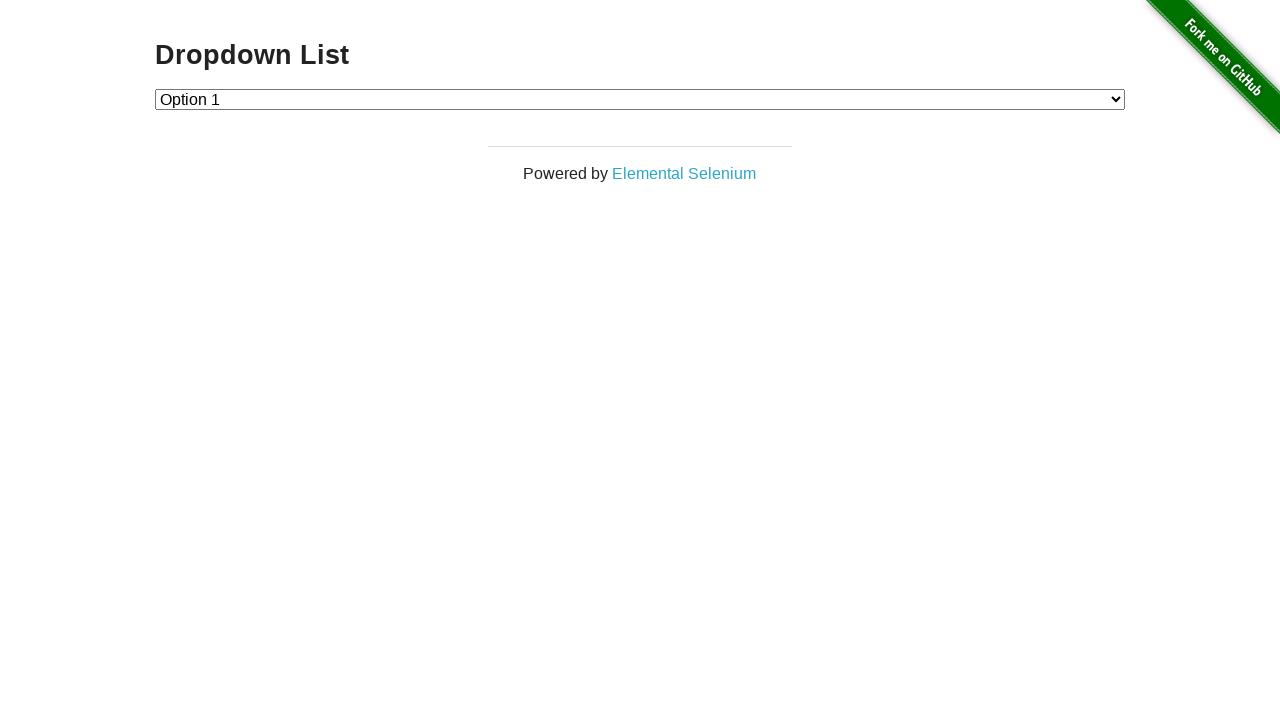

Verified that Option 1 is selected
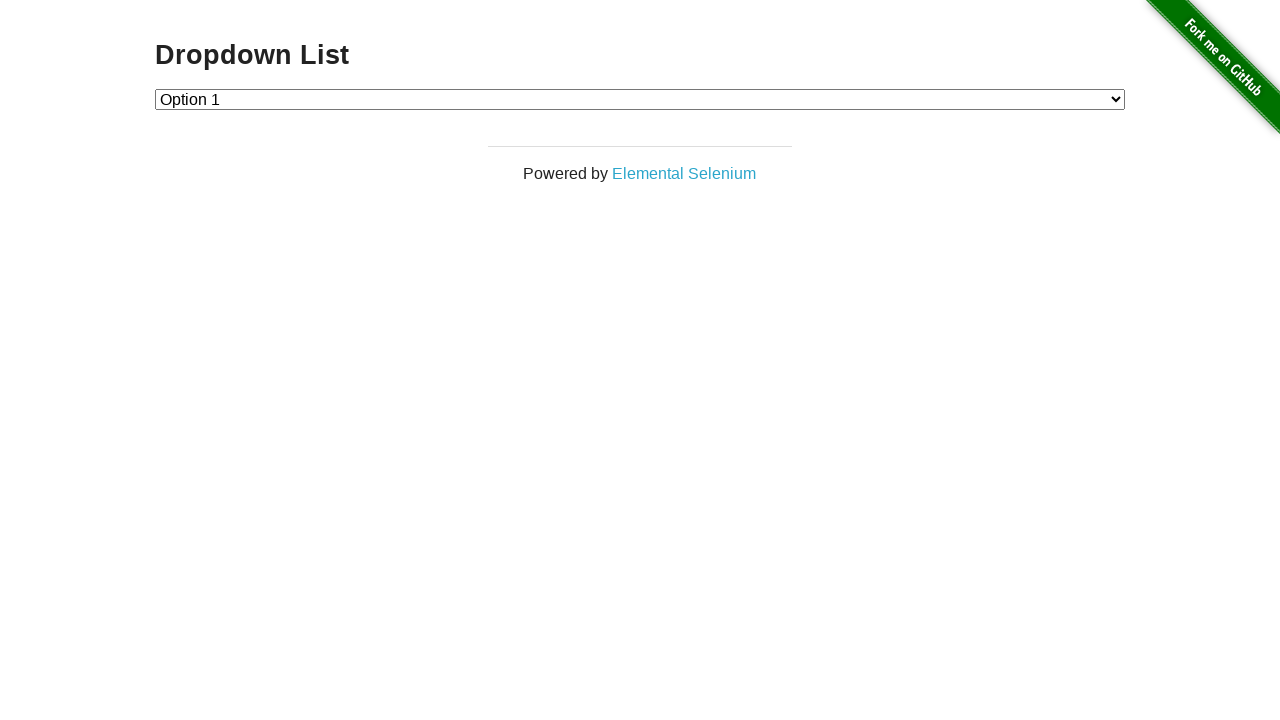

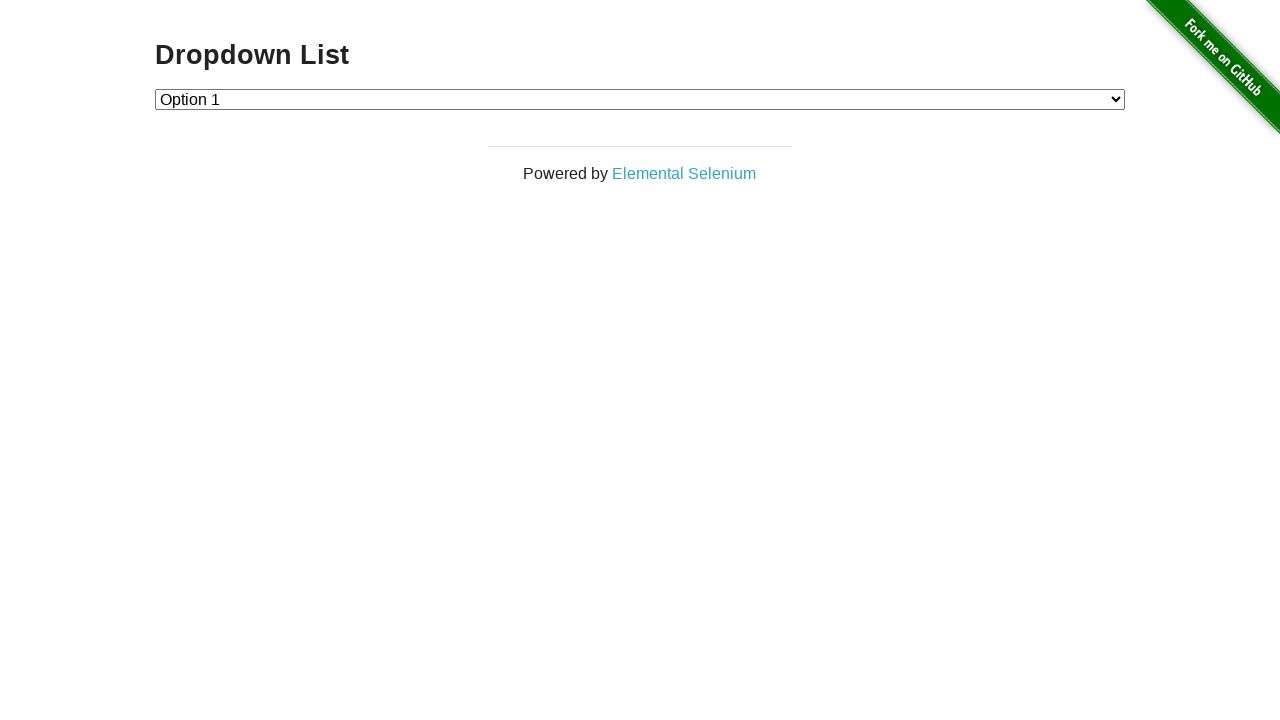